Tests registration form by filling in the first name field with a test value

Starting URL: http://demo.automationtesting.in/Register.html

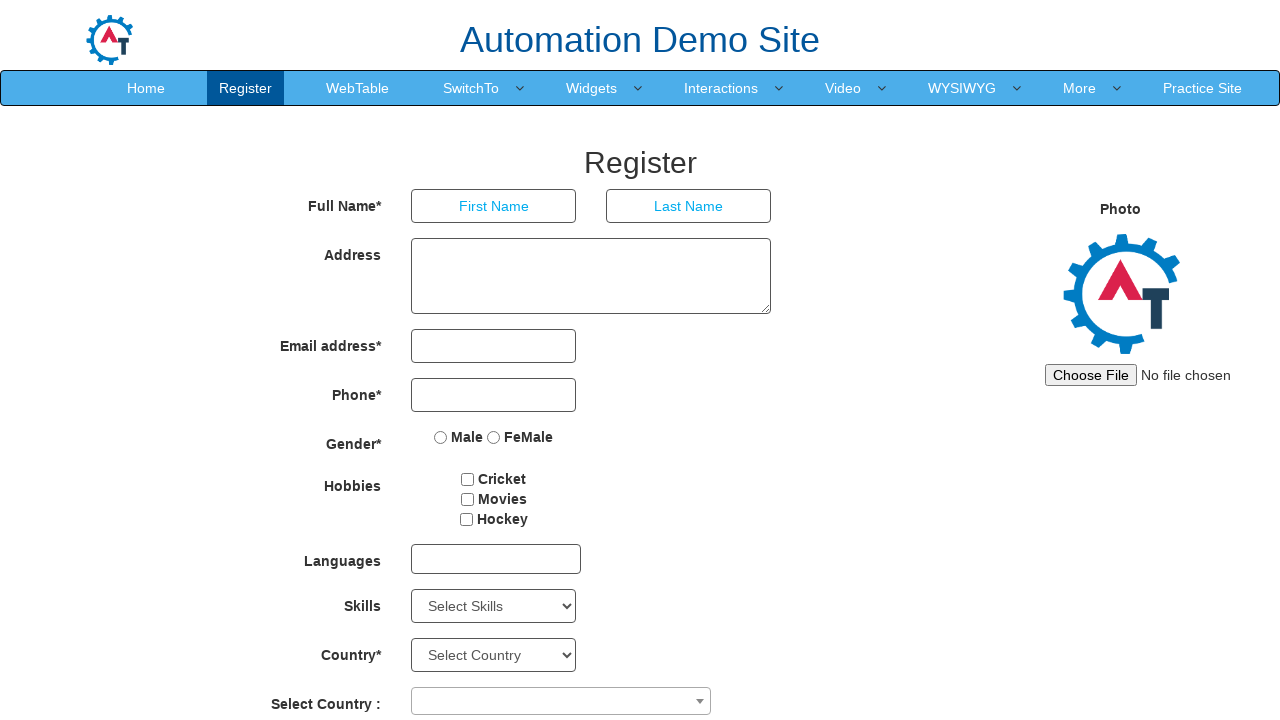

Navigated to registration form page
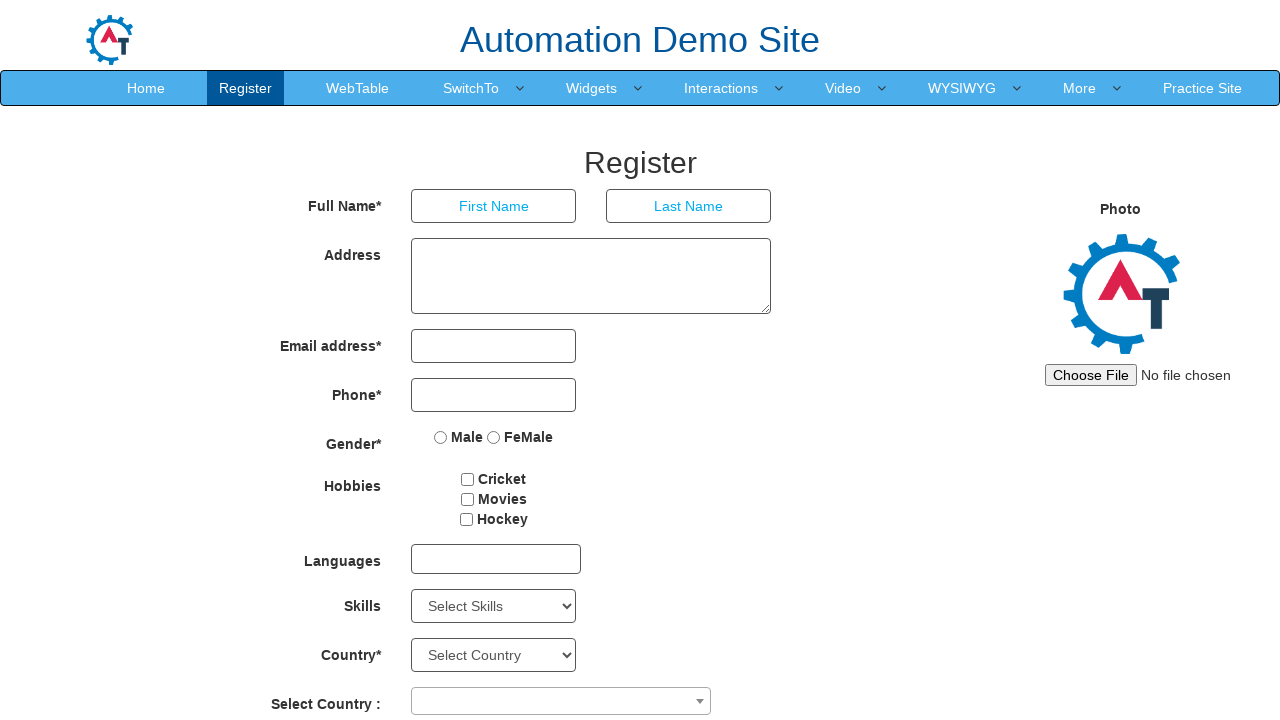

Filled first name field with 'Michel' on input[placeholder='First Name']
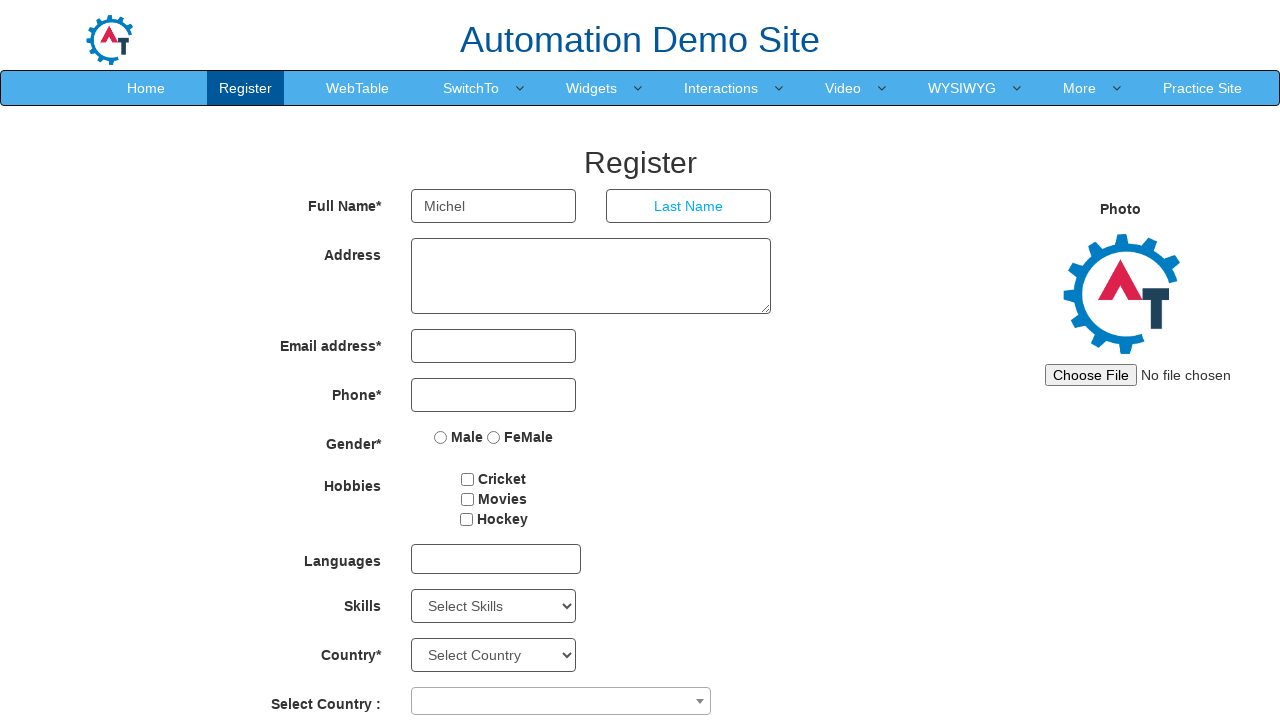

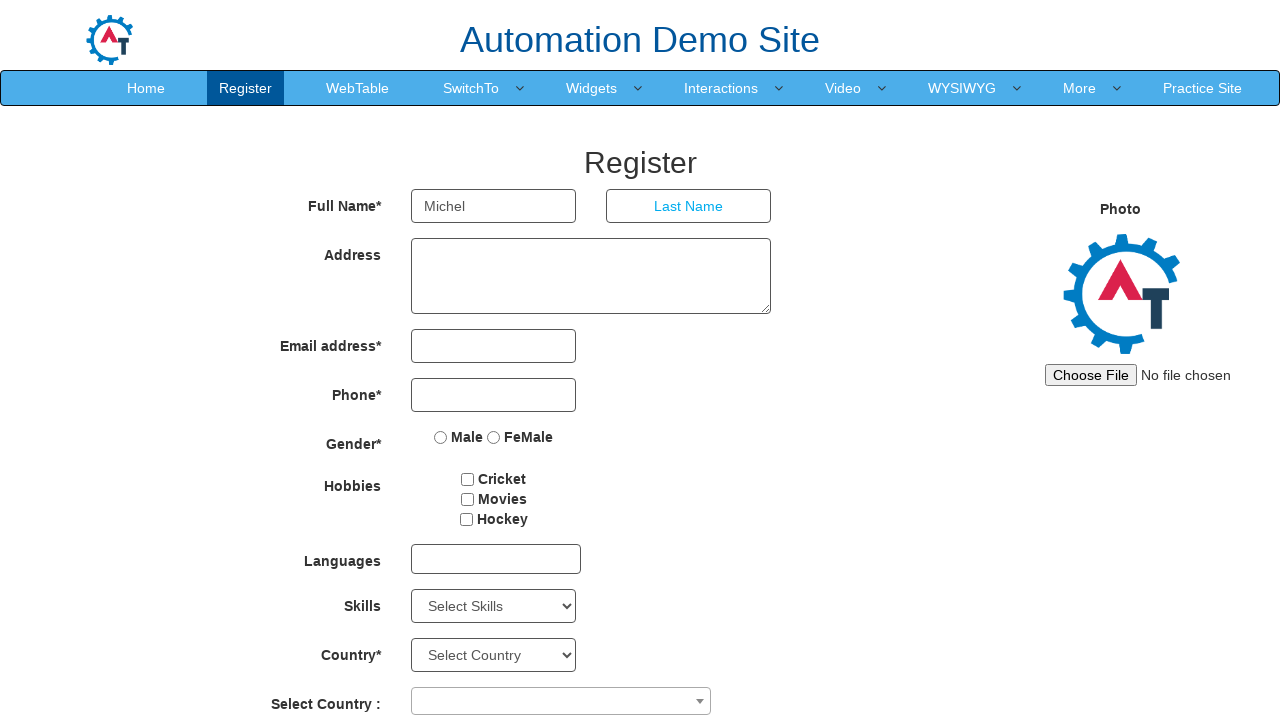